Tests empty name validation by clicking on Doctors section, opening Add New Doctor dialog, selecting Female, and verifying the name validation error appears

Starting URL: https://ej2.syncfusion.com/showcase/angular/appointmentplanner/#/dashboard

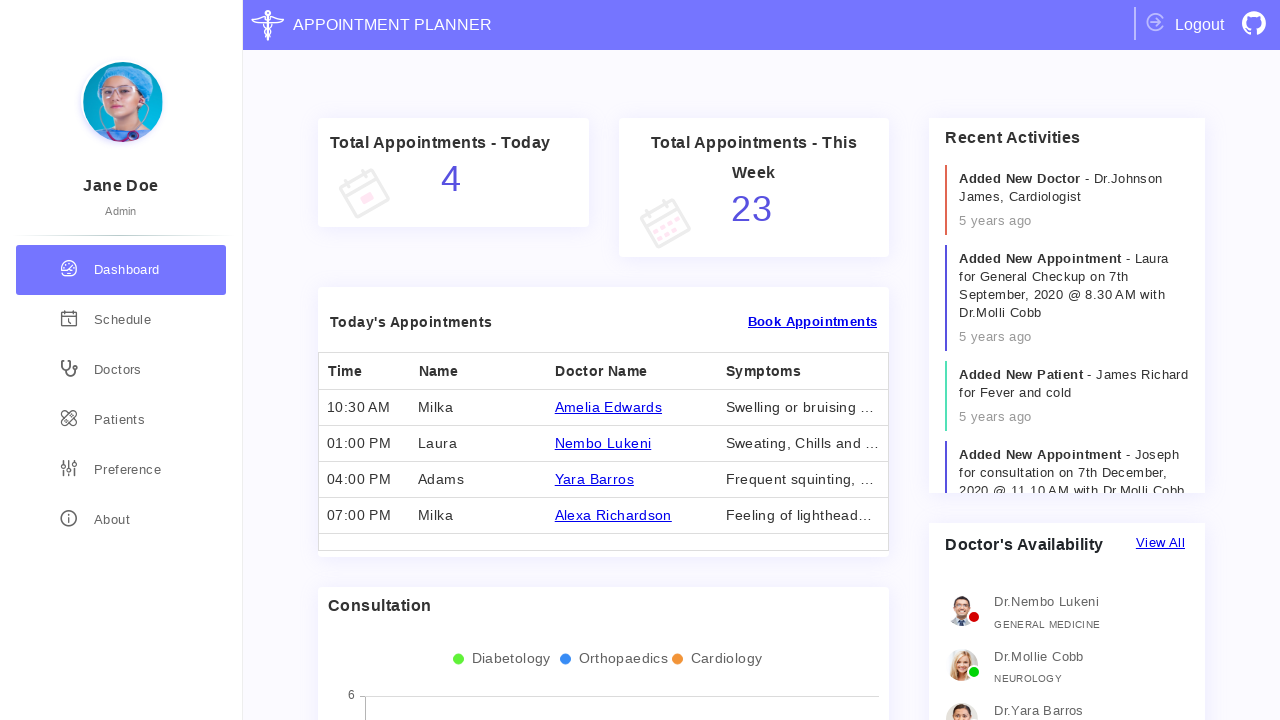

Clicked on Doctors section at (121, 370) on div.doctors
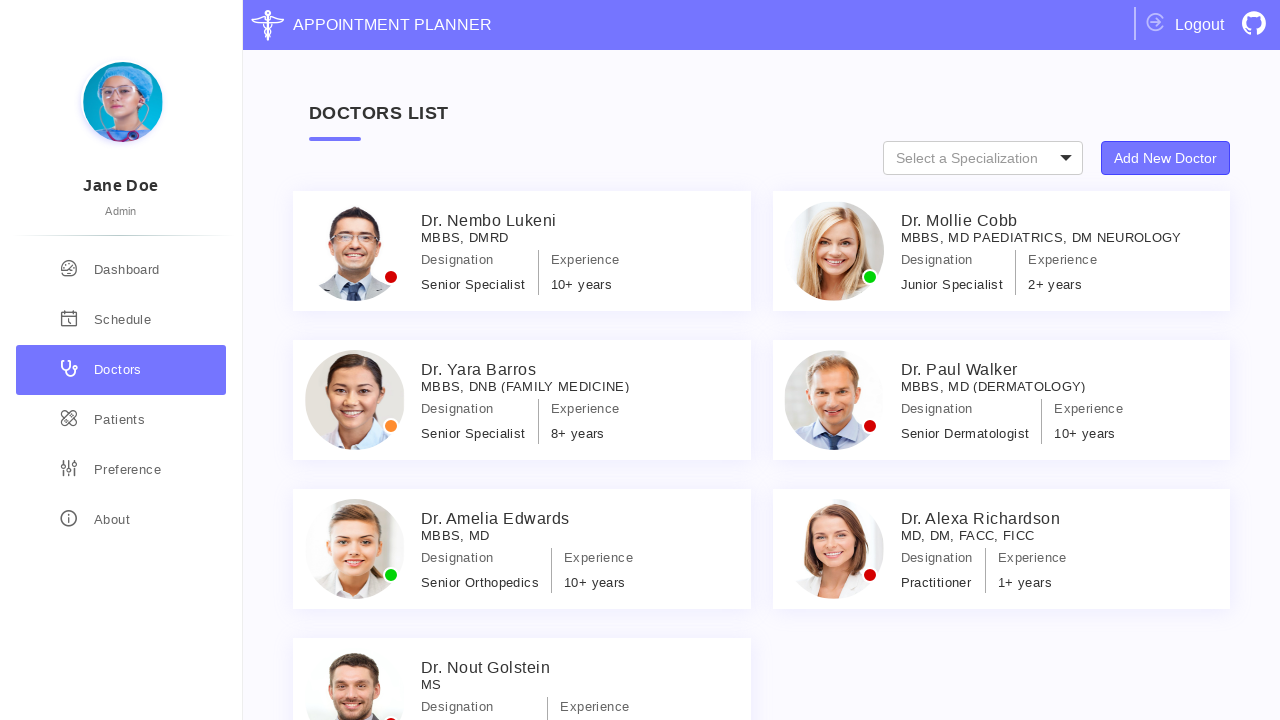

Clicked on Add New Doctor button at (1166, 158) on xpath=//*[text()='Add New Doctor']
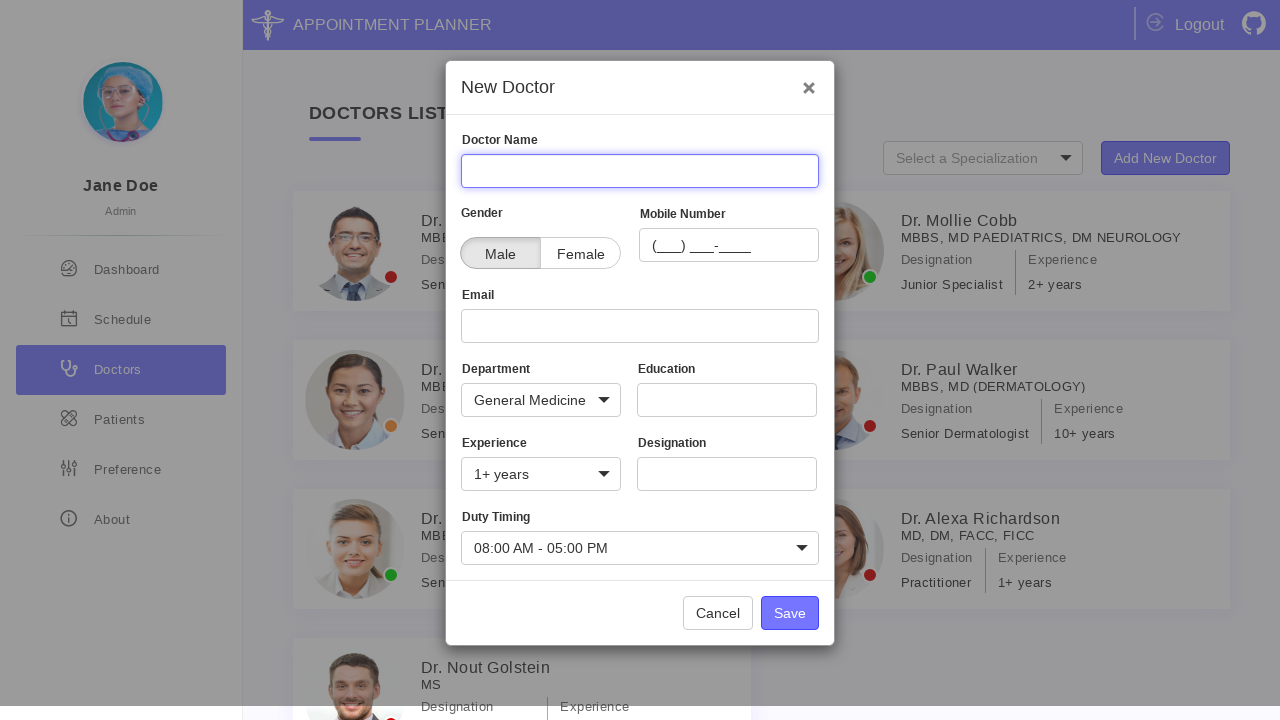

Selected Female option at (580, 253) on xpath=//*[@class='e-btn' and text()='Female']
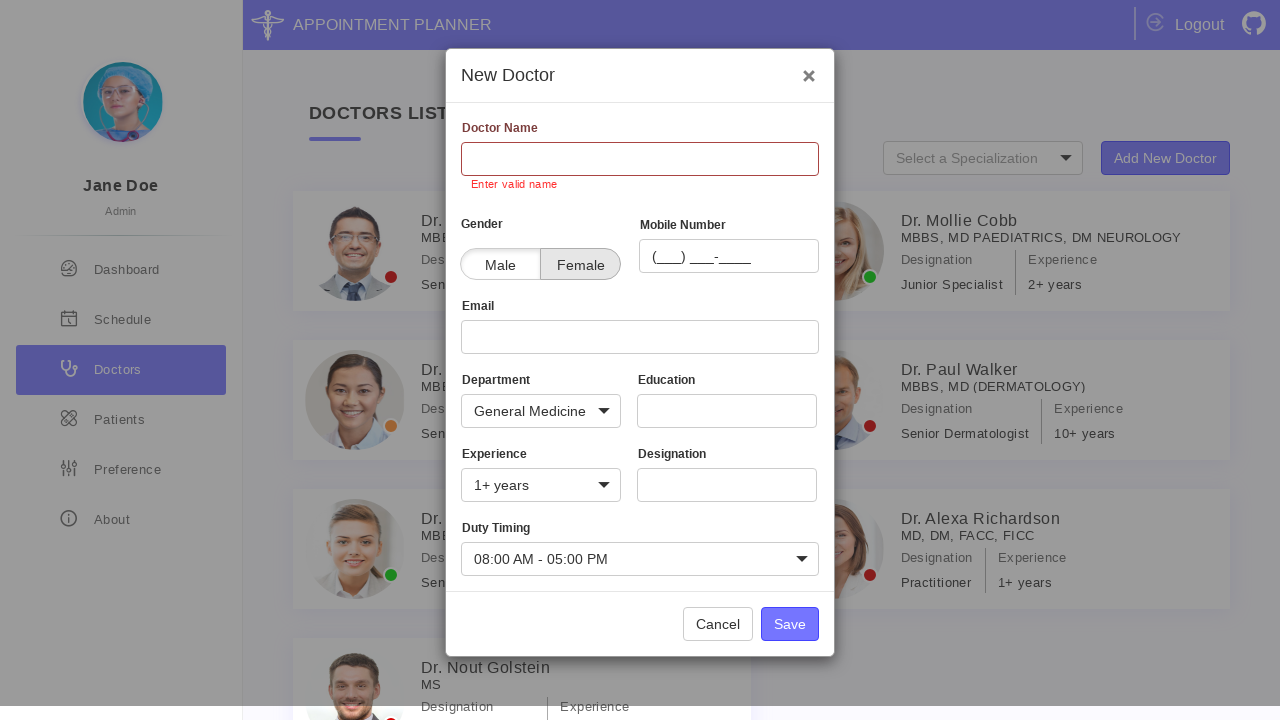

Name validation error field appeared
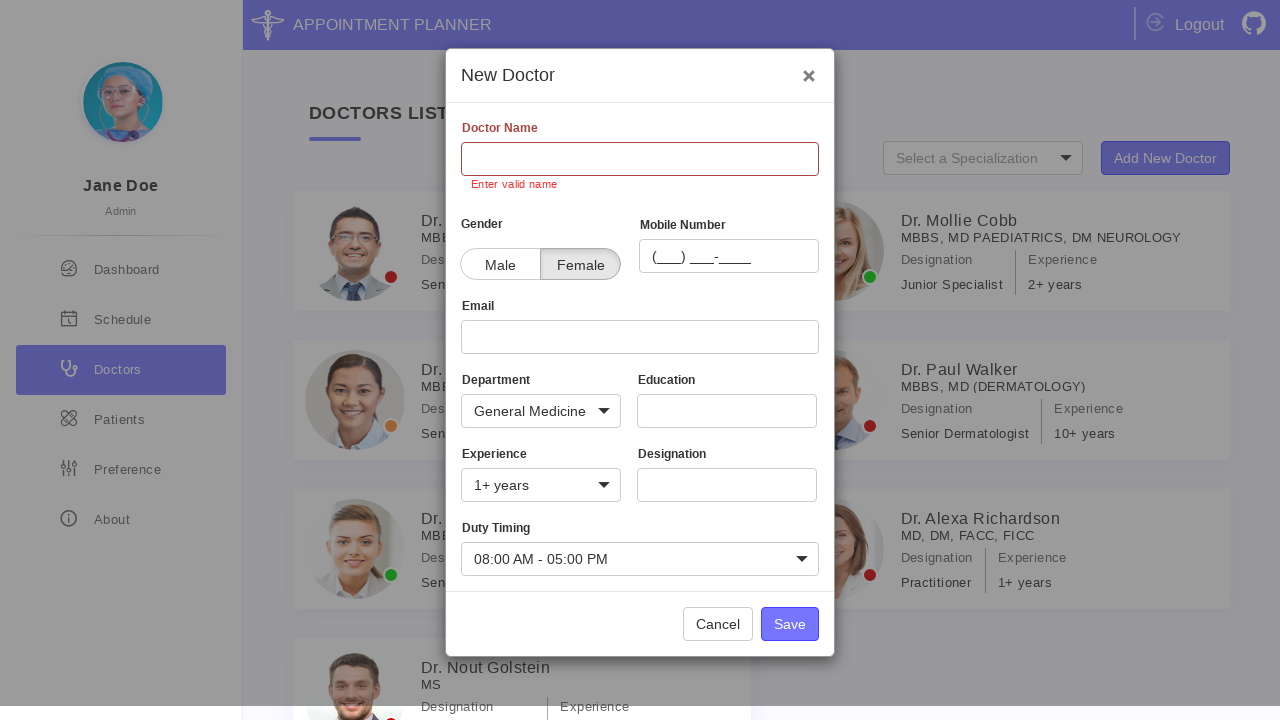

Located name error element
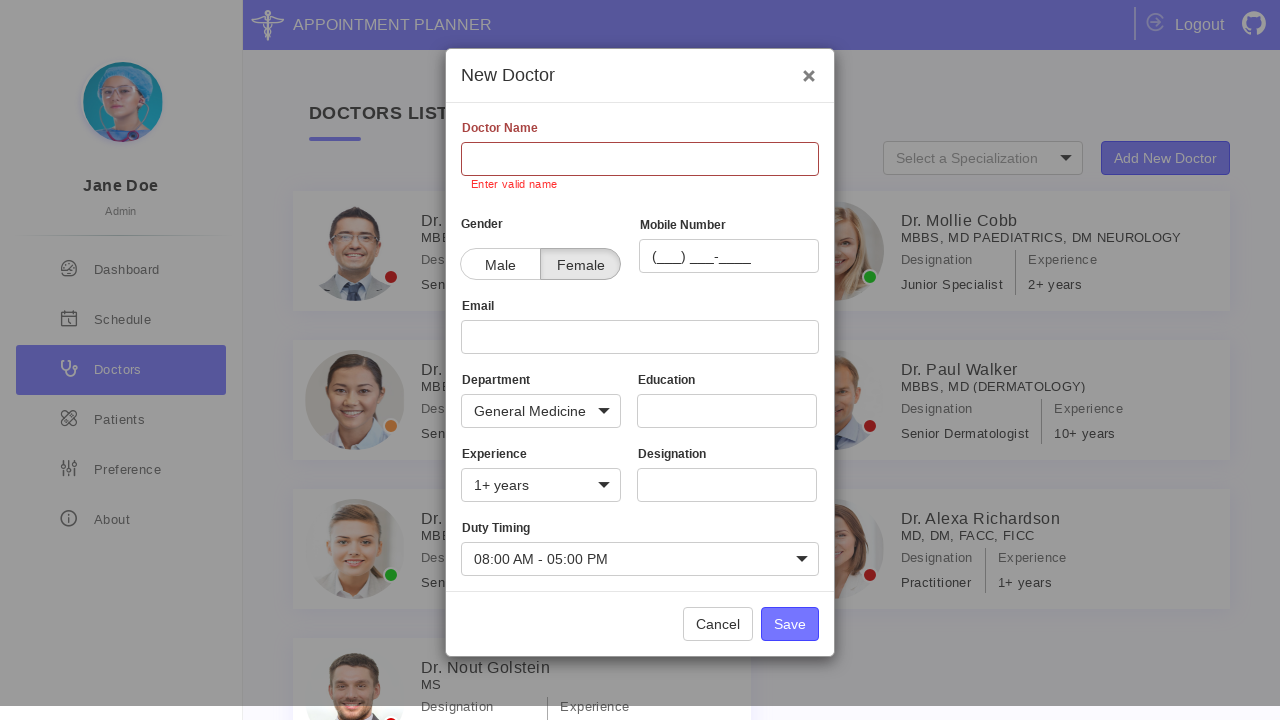

Verified name validation error message is 'Enter valid name'
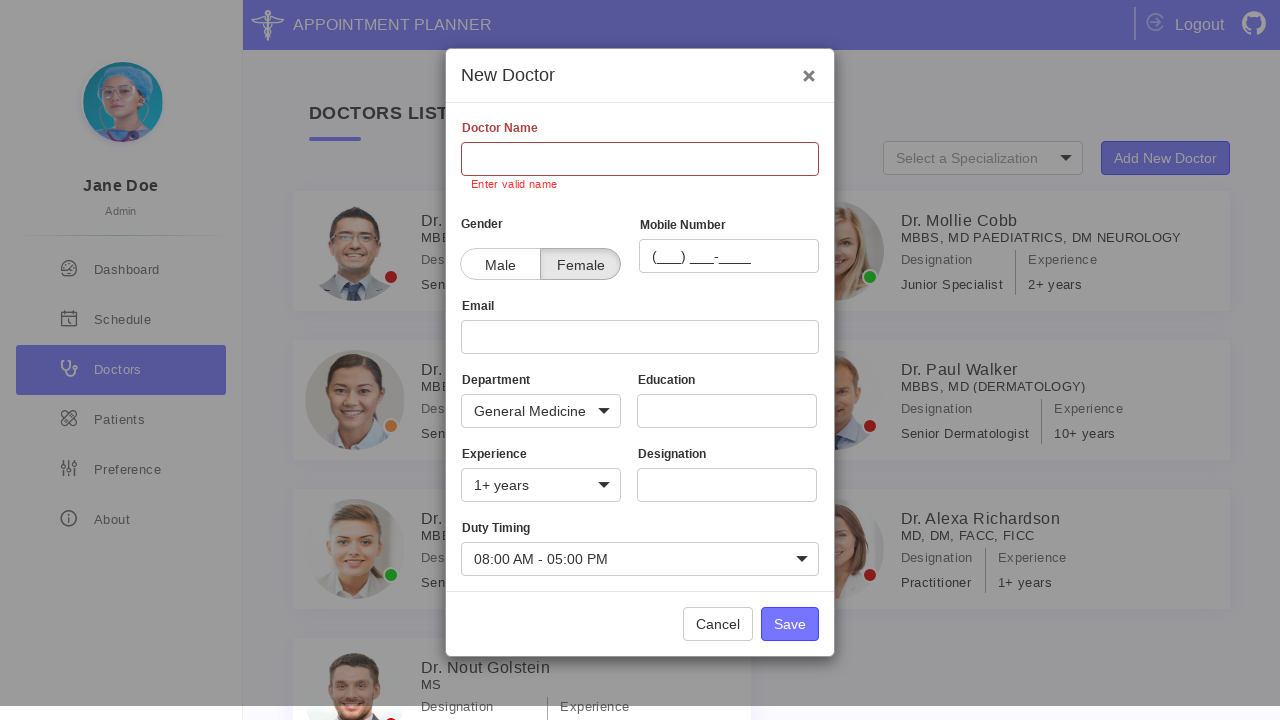

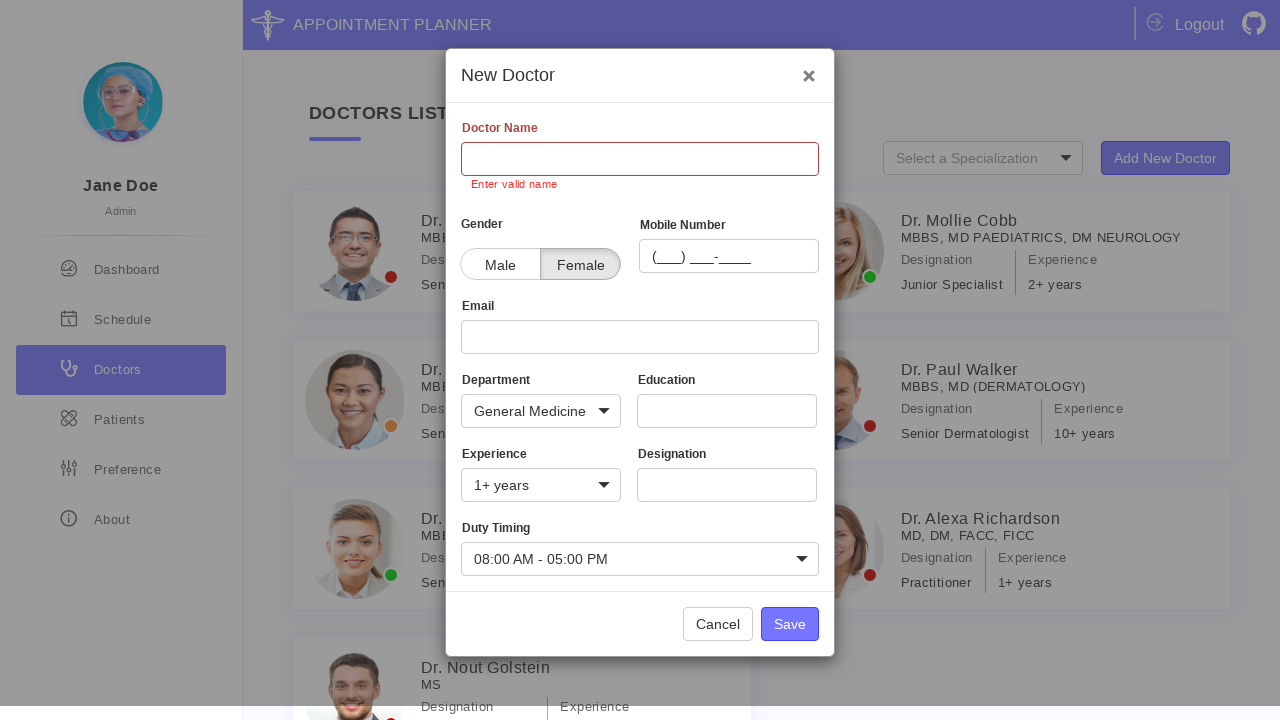